Tests navigation to the Insurance services page through the Services menu

Starting URL: https://release.searates.dev/

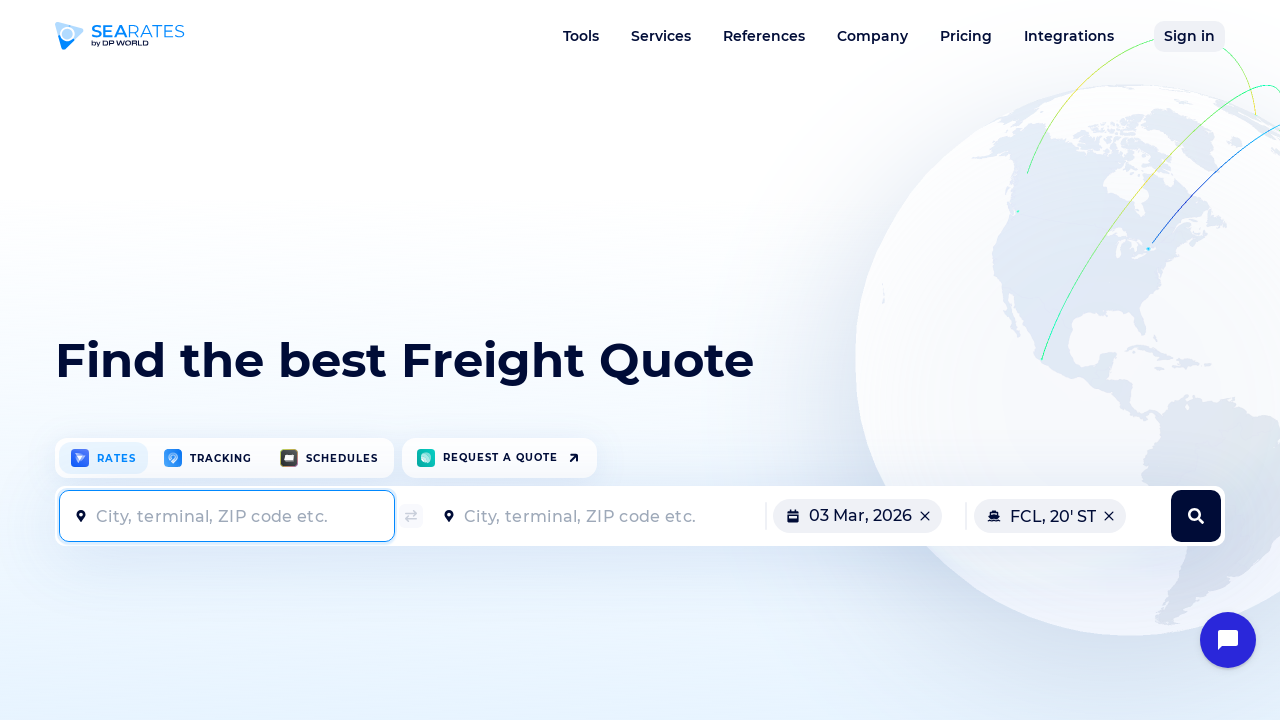

Hovered over Services menu at (661, 36) on a[data-dropdown="services"]
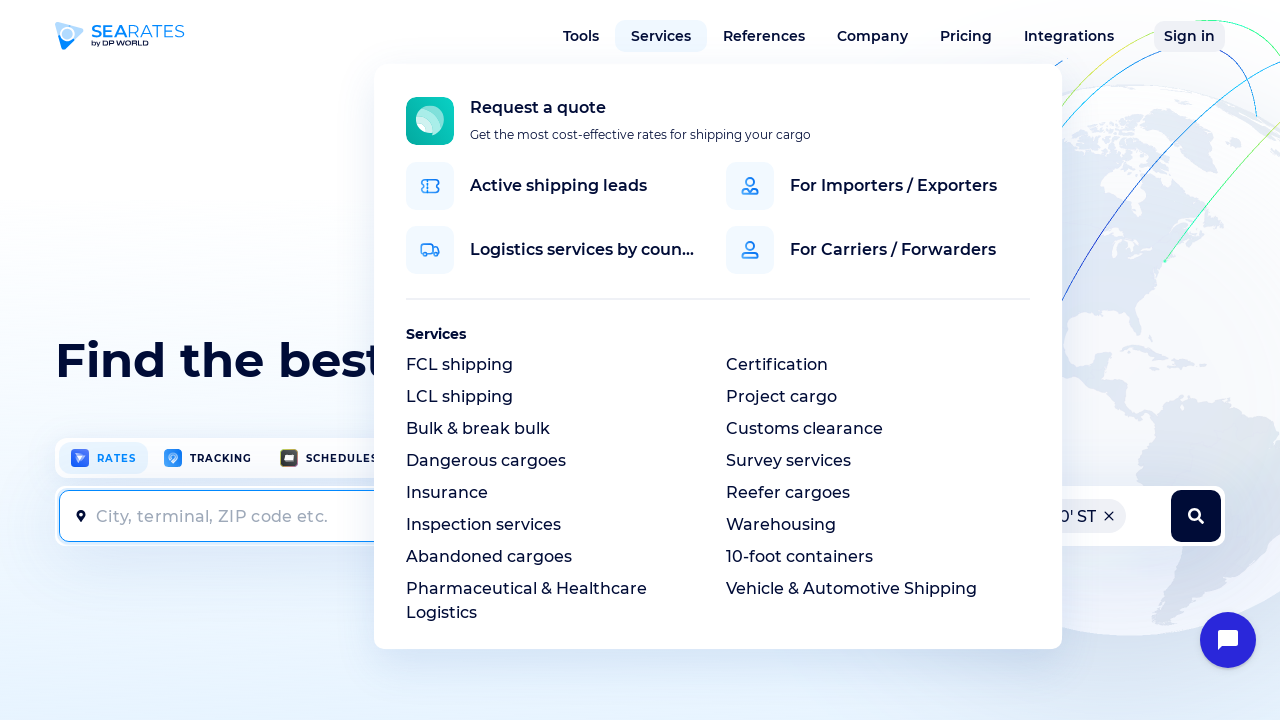

Clicked on Insurance option in Services dropdown at (447, 493) on xpath=//div[@class="dropMenu__content drop-services__content js-drop-content"]//
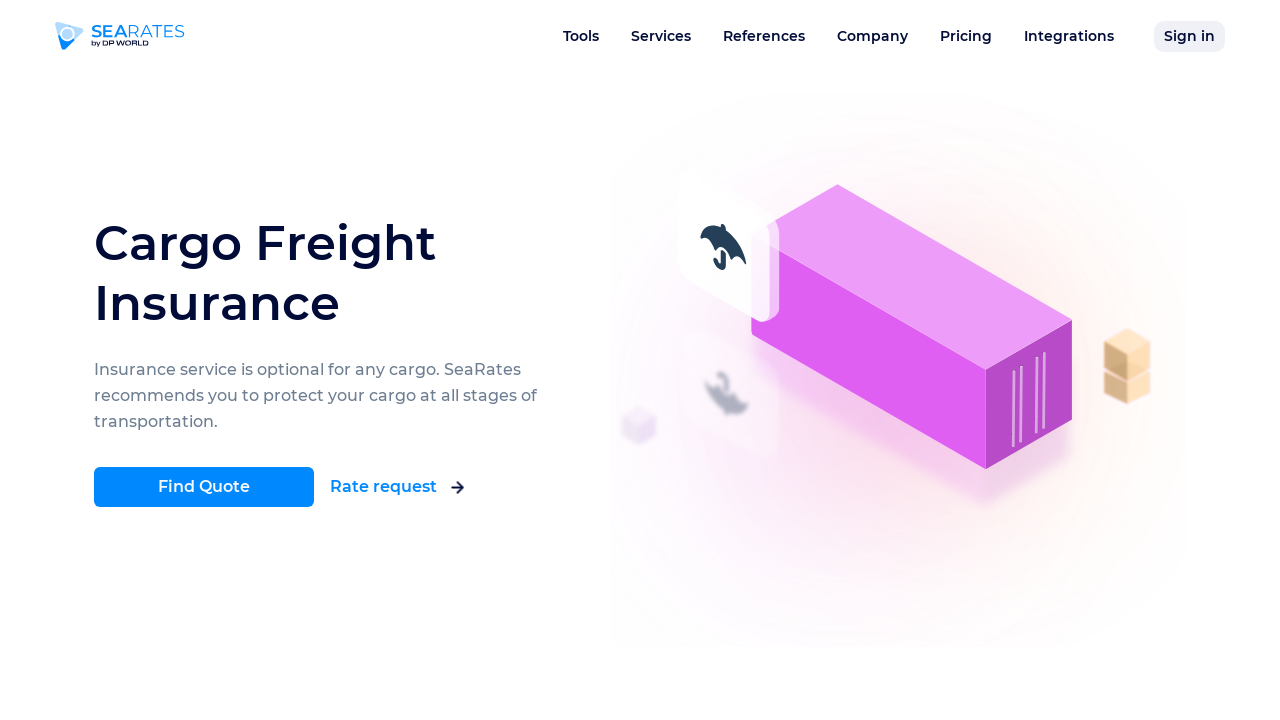

Insurance services page loaded successfully
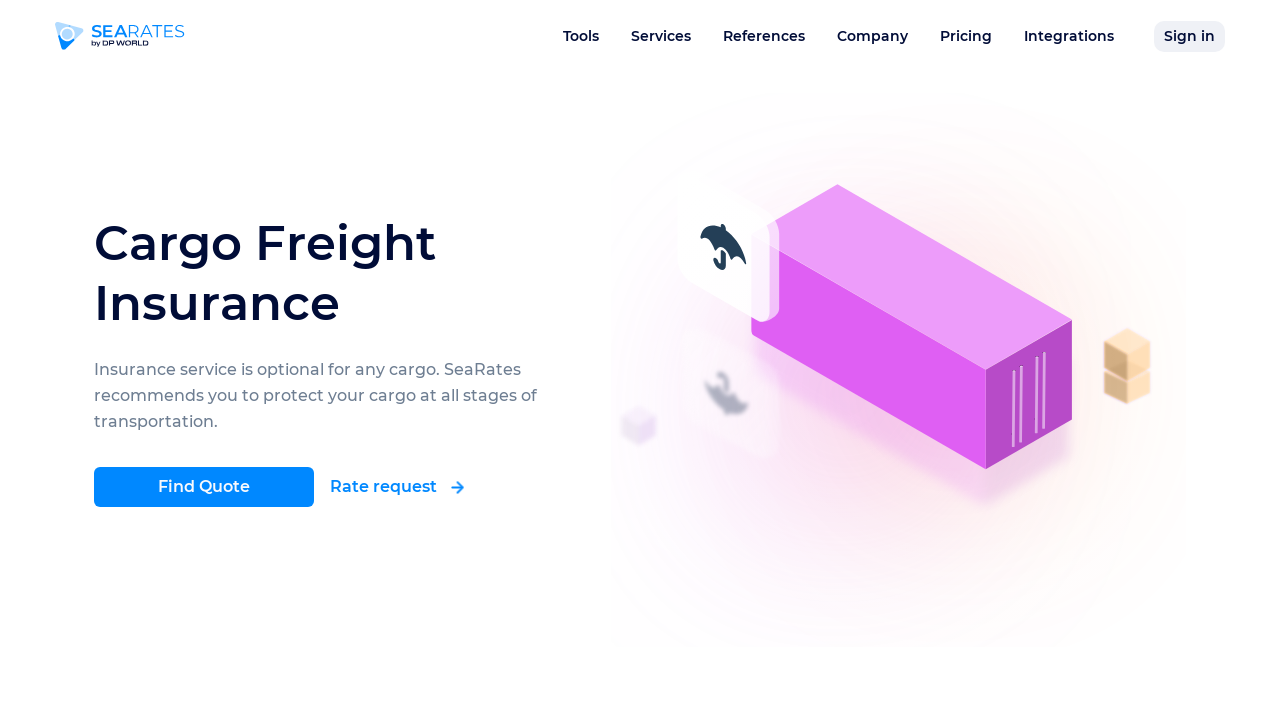

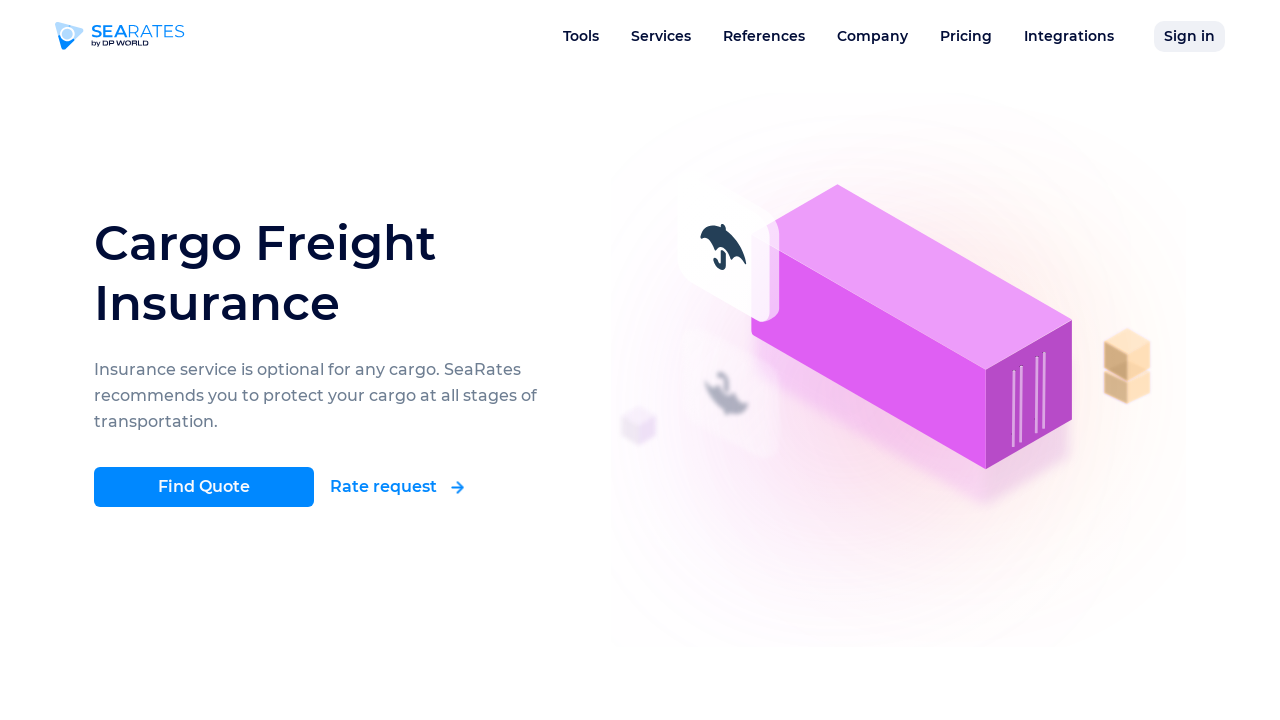